Tests context menu functionality by navigating to a context menu page and performing a right-click action on a designated area

Starting URL: https://the-internet.herokuapp.com/

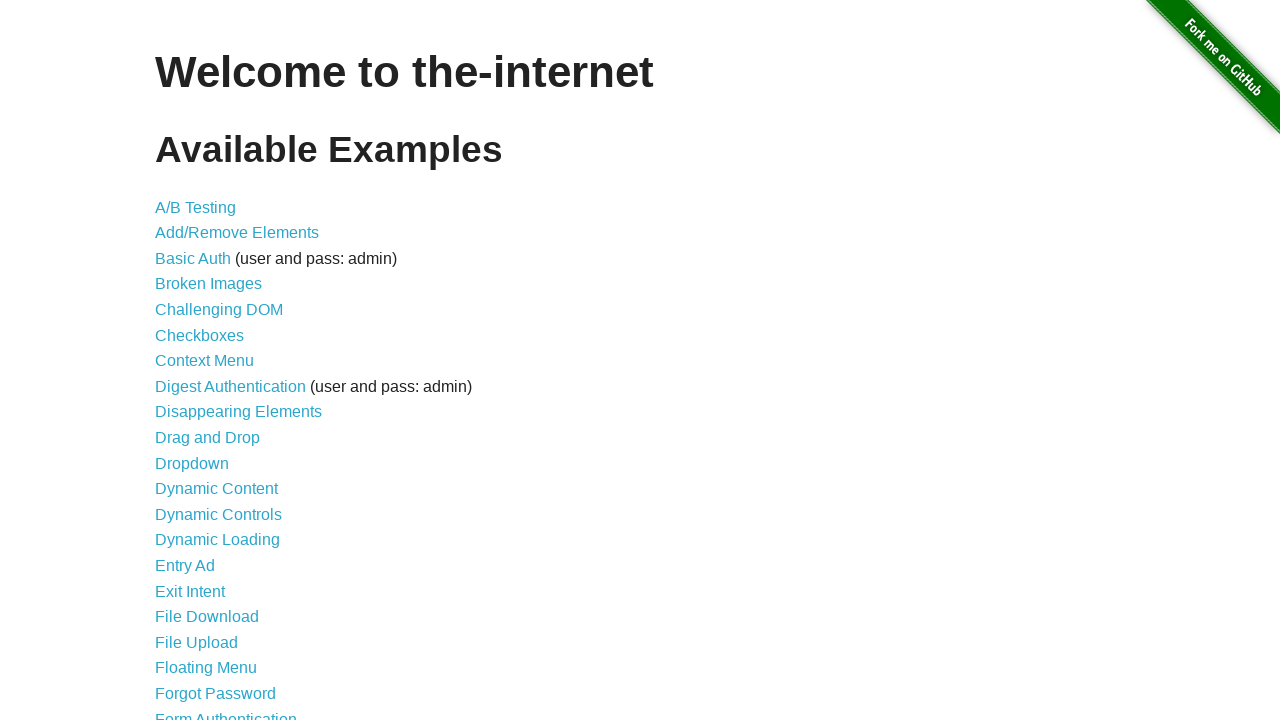

Clicked on Context Menu link at (204, 361) on a:text('Context Menu')
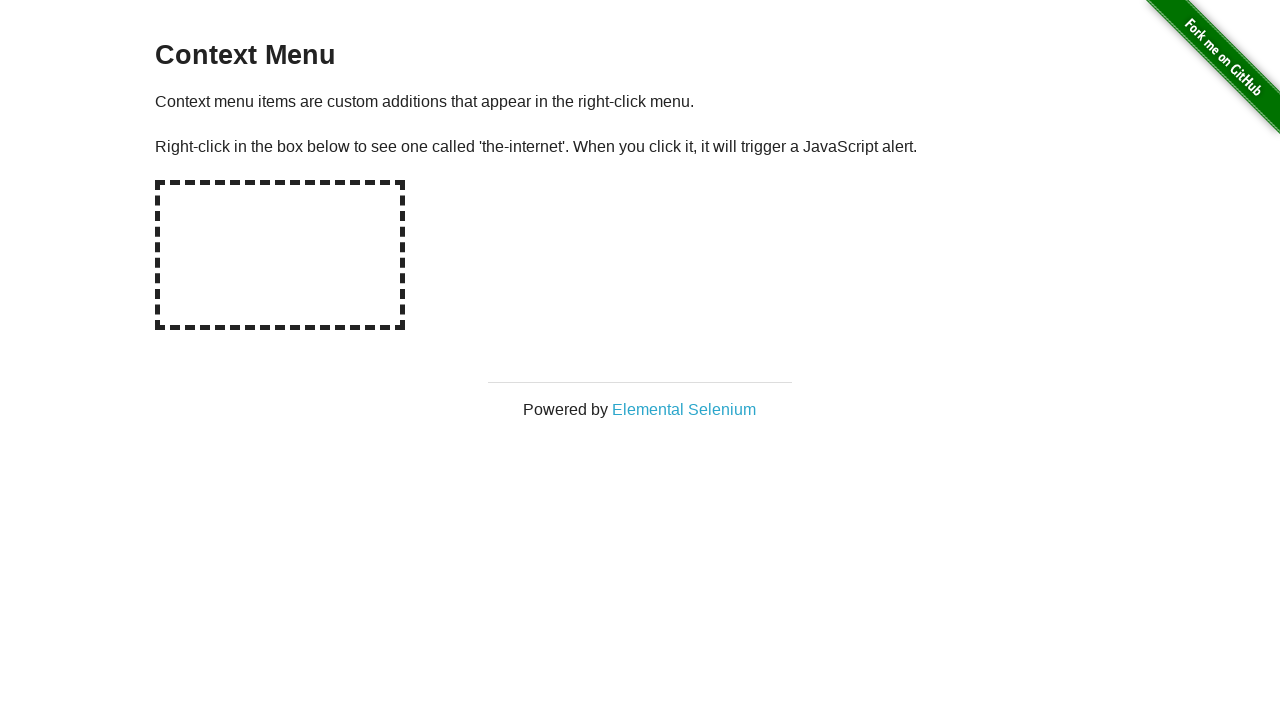

Right-clicked on the context menu box at (280, 255) on #hot-spot
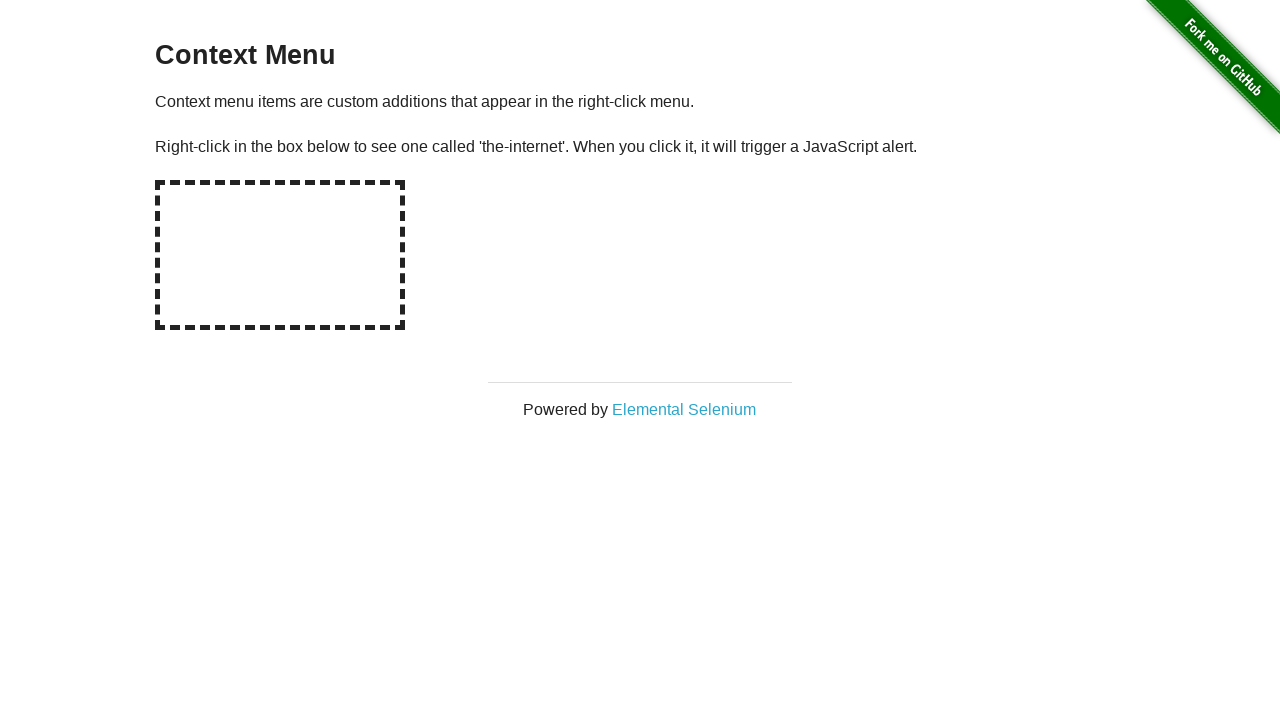

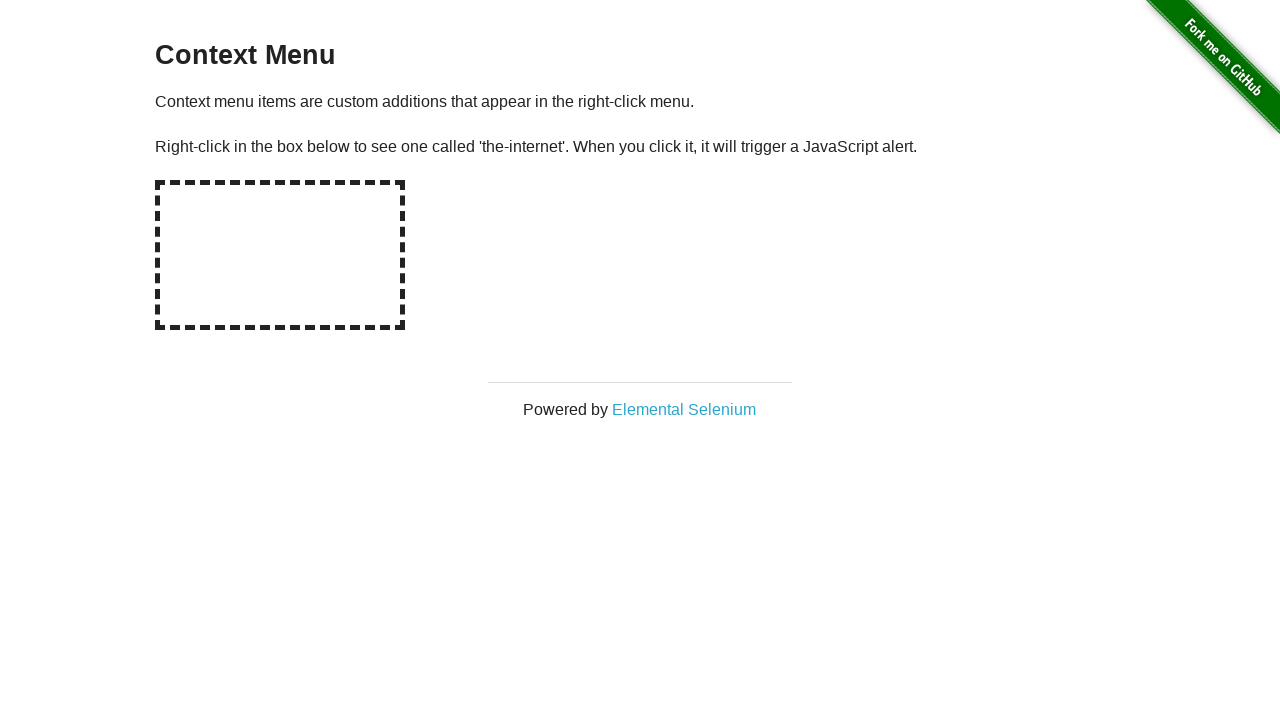